Tests checkbox functionality by ensuring both checkboxes are selected, clicking them if they are not already checked

Starting URL: https://the-internet.herokuapp.com/checkboxes

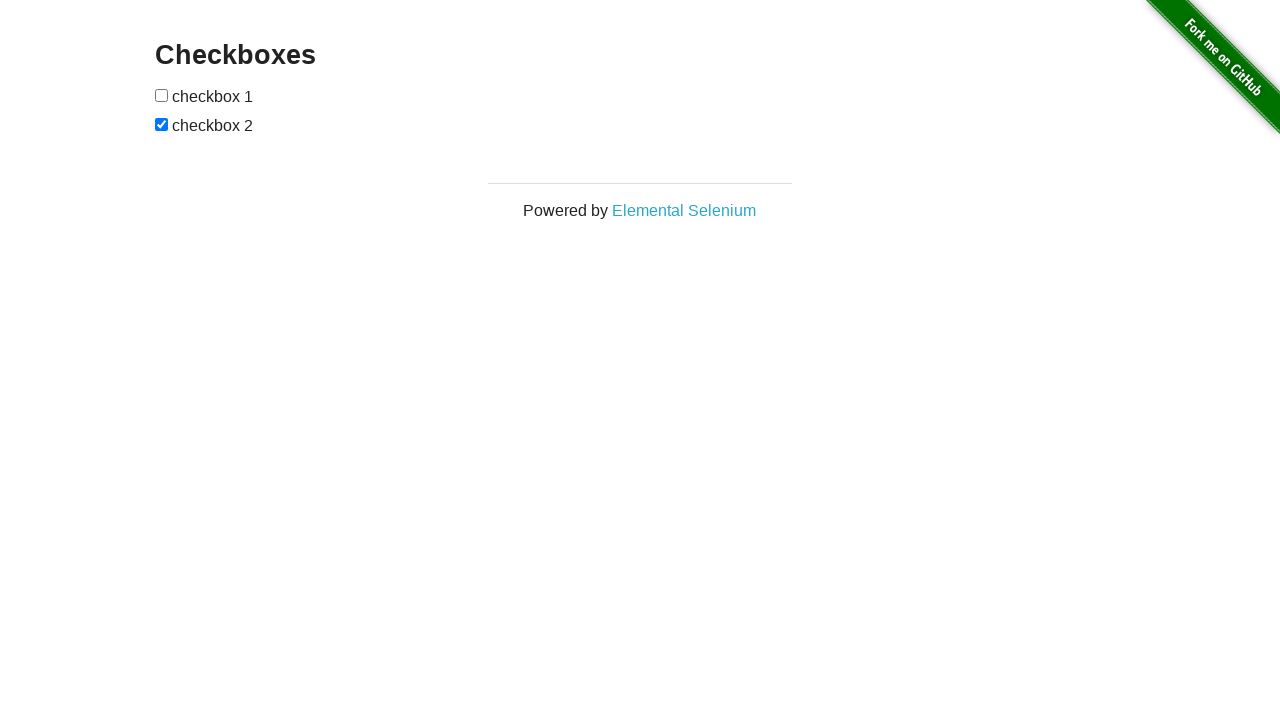

Navigated to checkbox test page
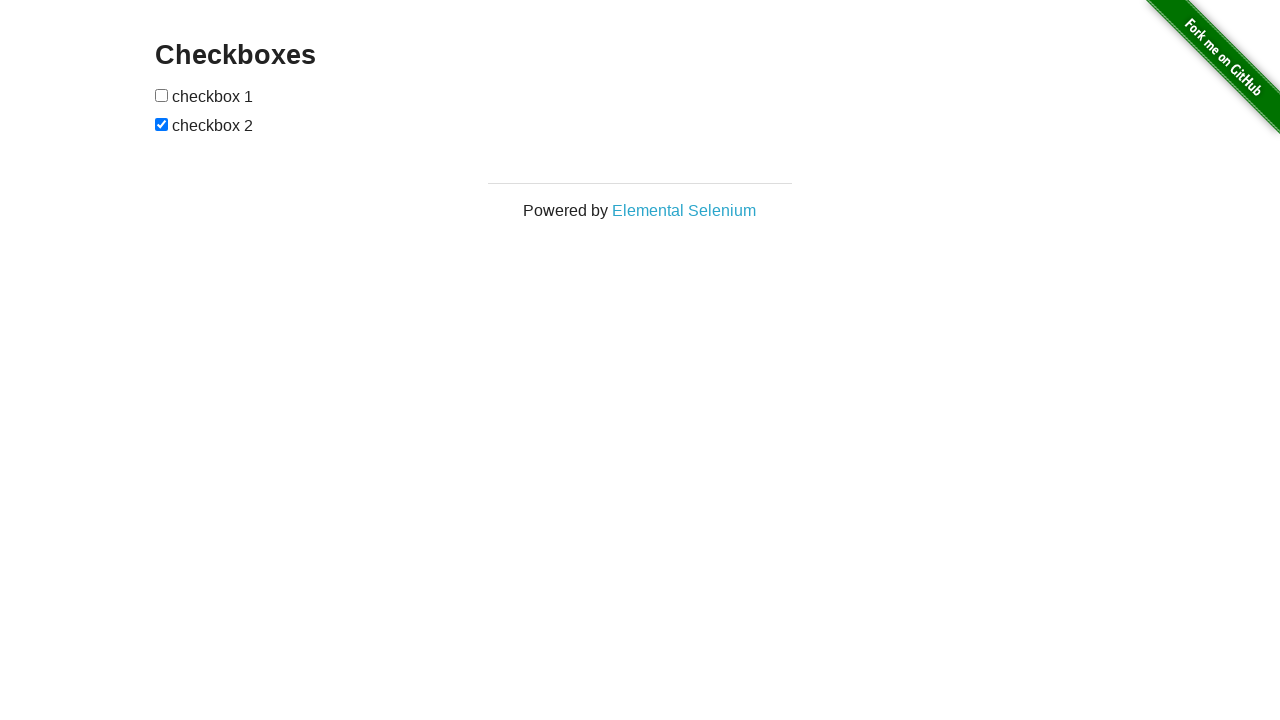

Located first checkbox
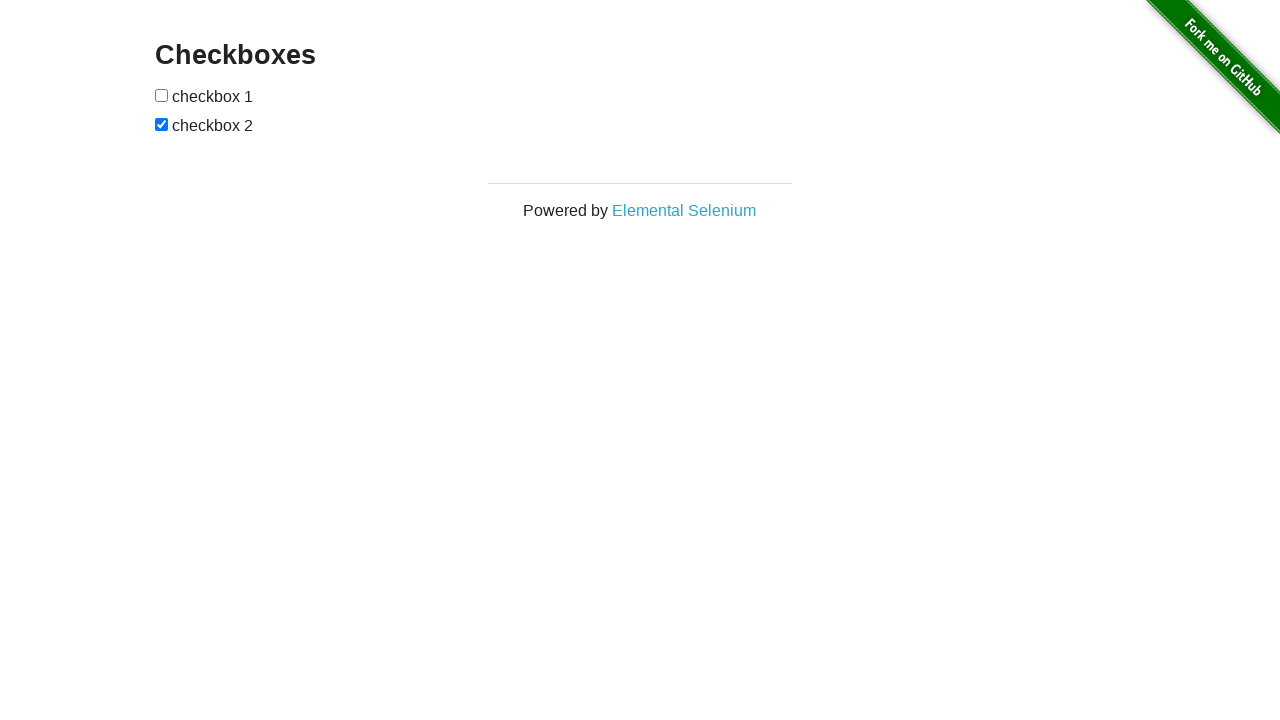

Checked first checkbox status - not checked
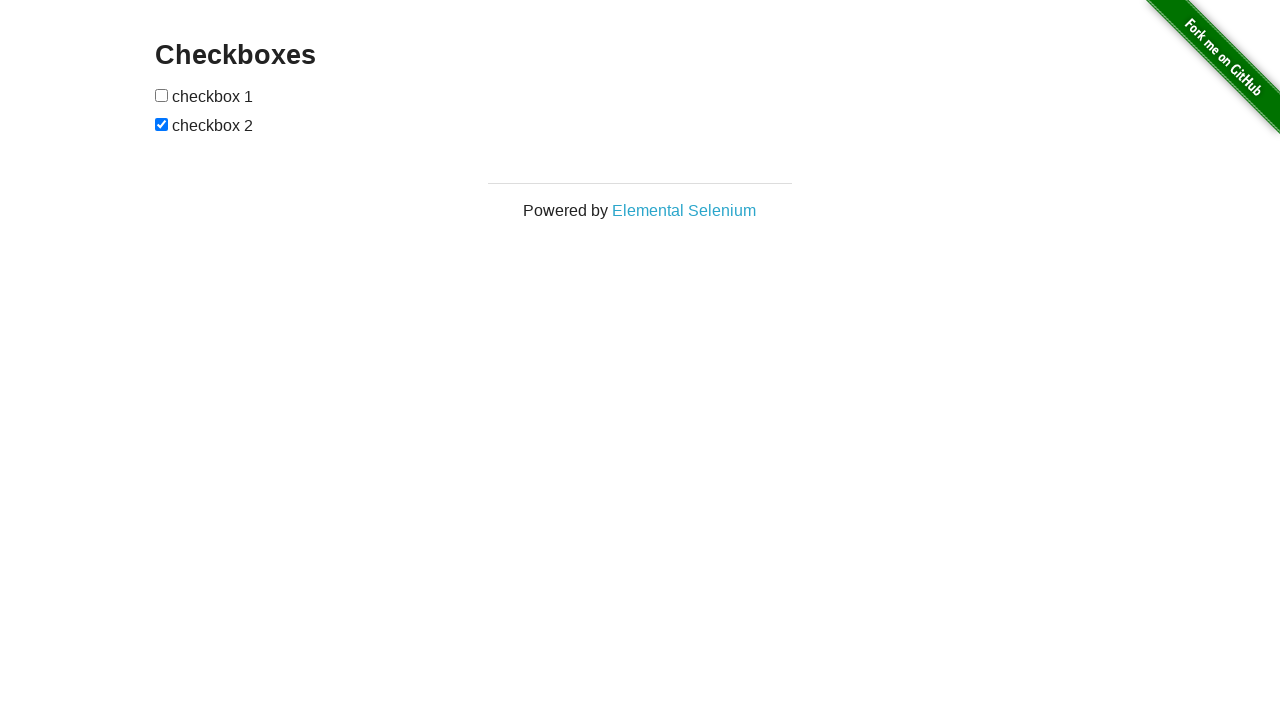

Clicked first checkbox to select it at (162, 95) on xpath=//input[@type='checkbox'][1]
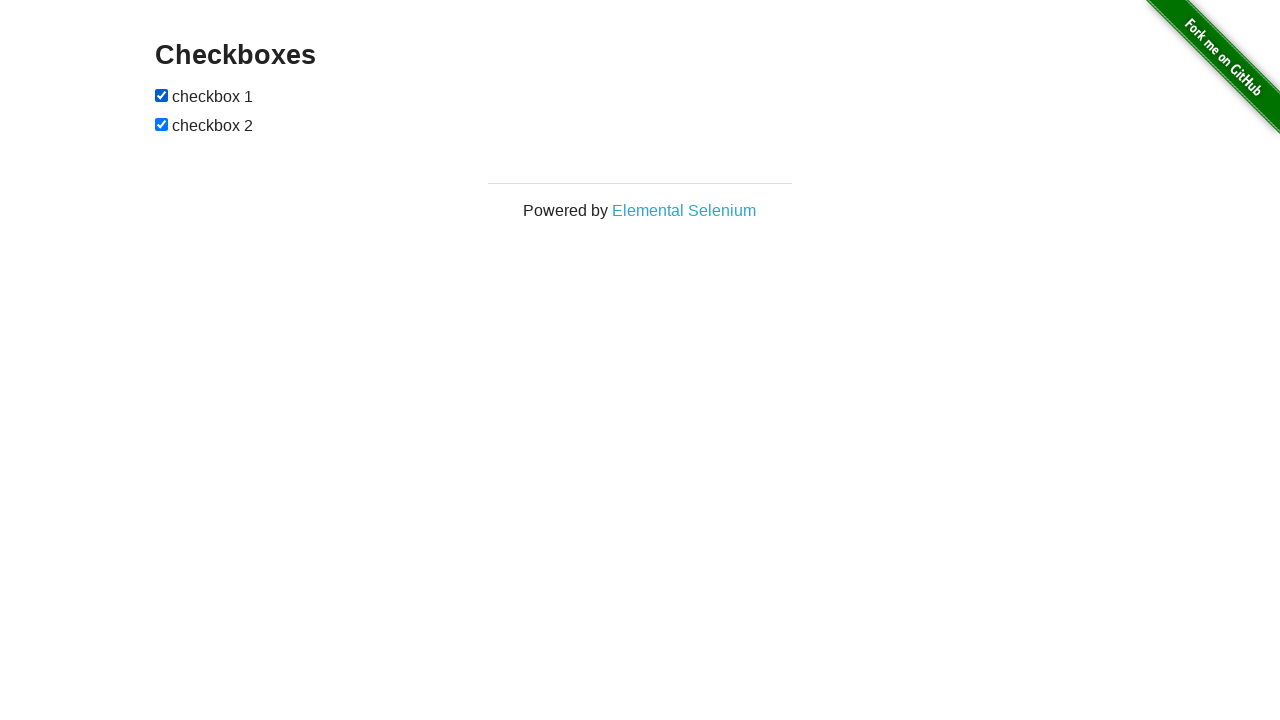

Located second checkbox
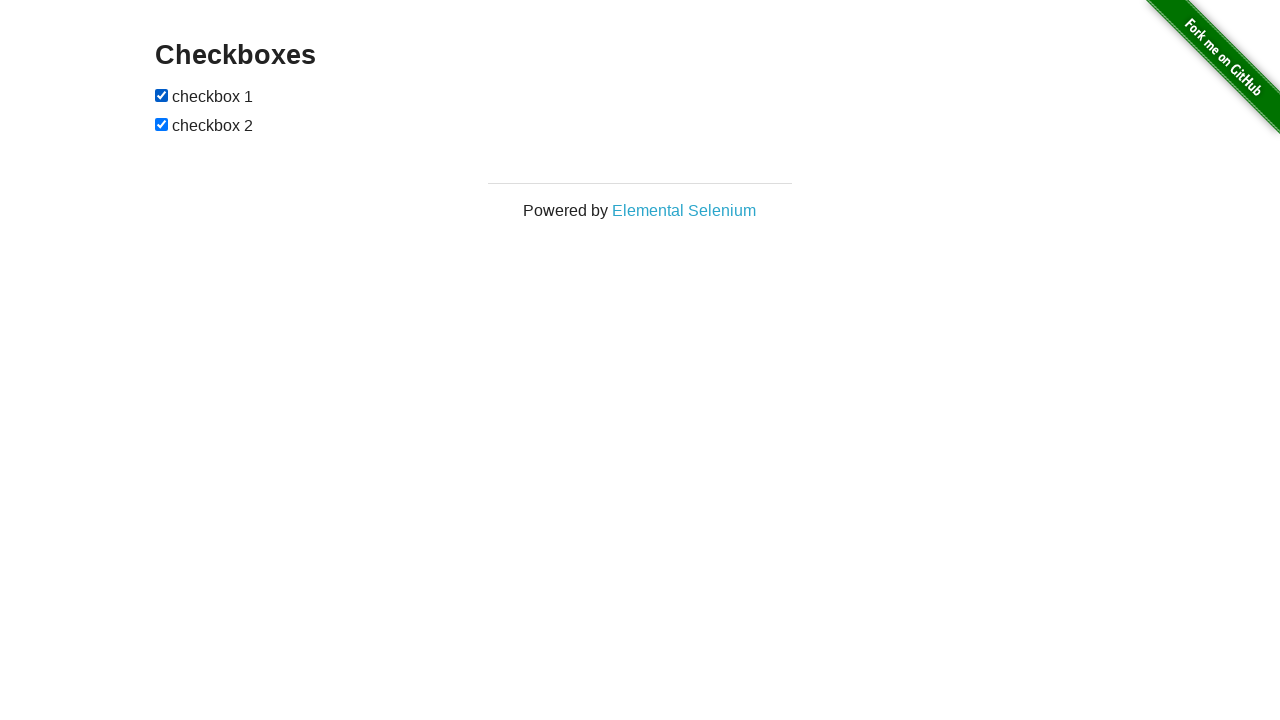

Checked second checkbox status - already checked
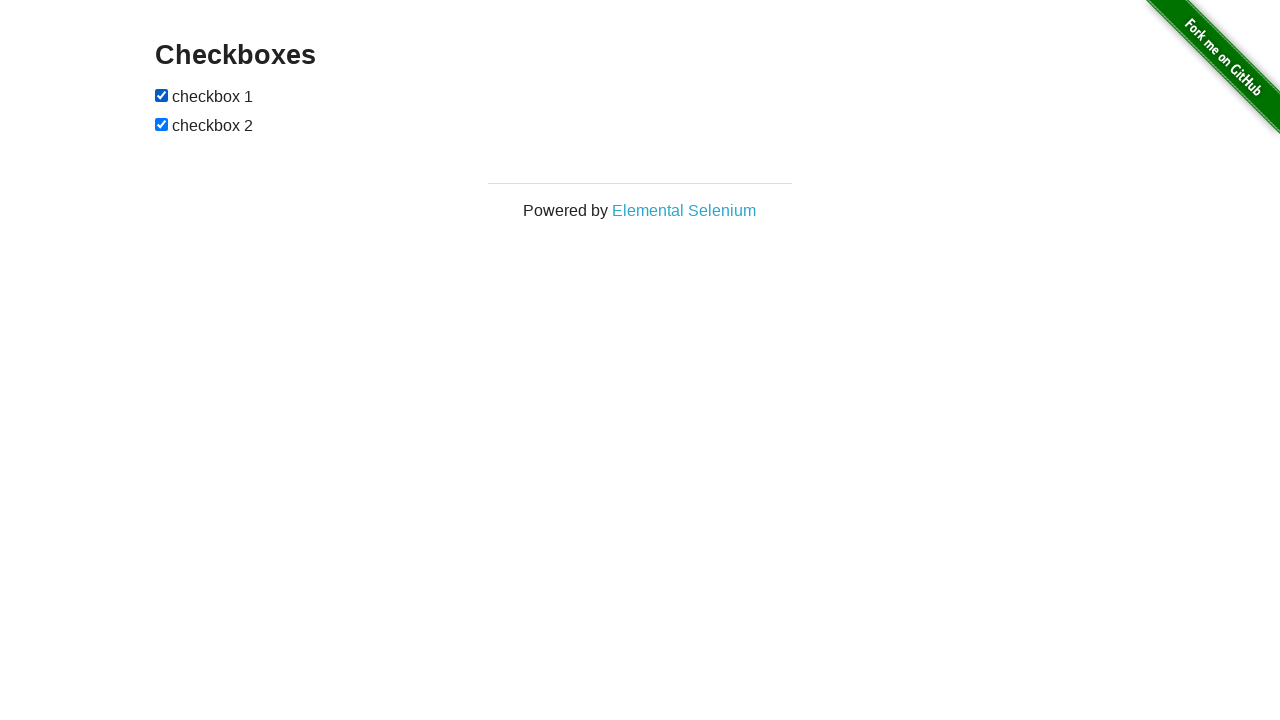

Verified first checkbox is selected
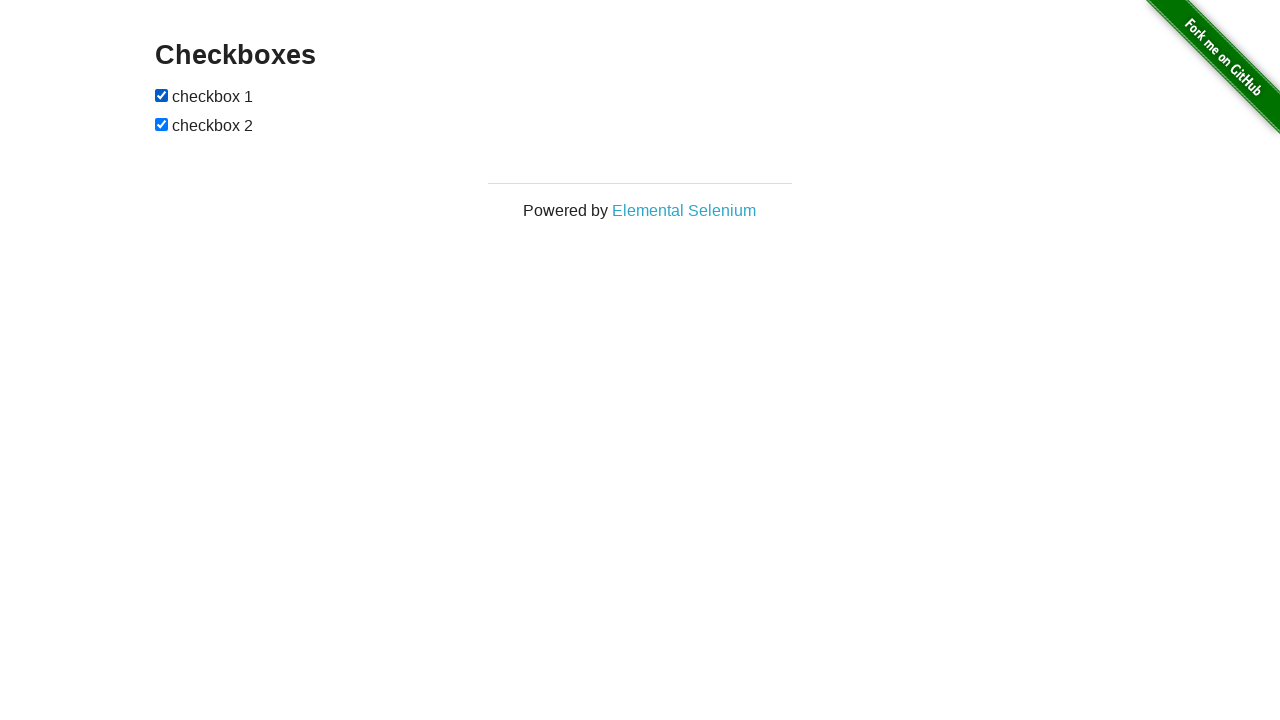

Verified second checkbox is selected
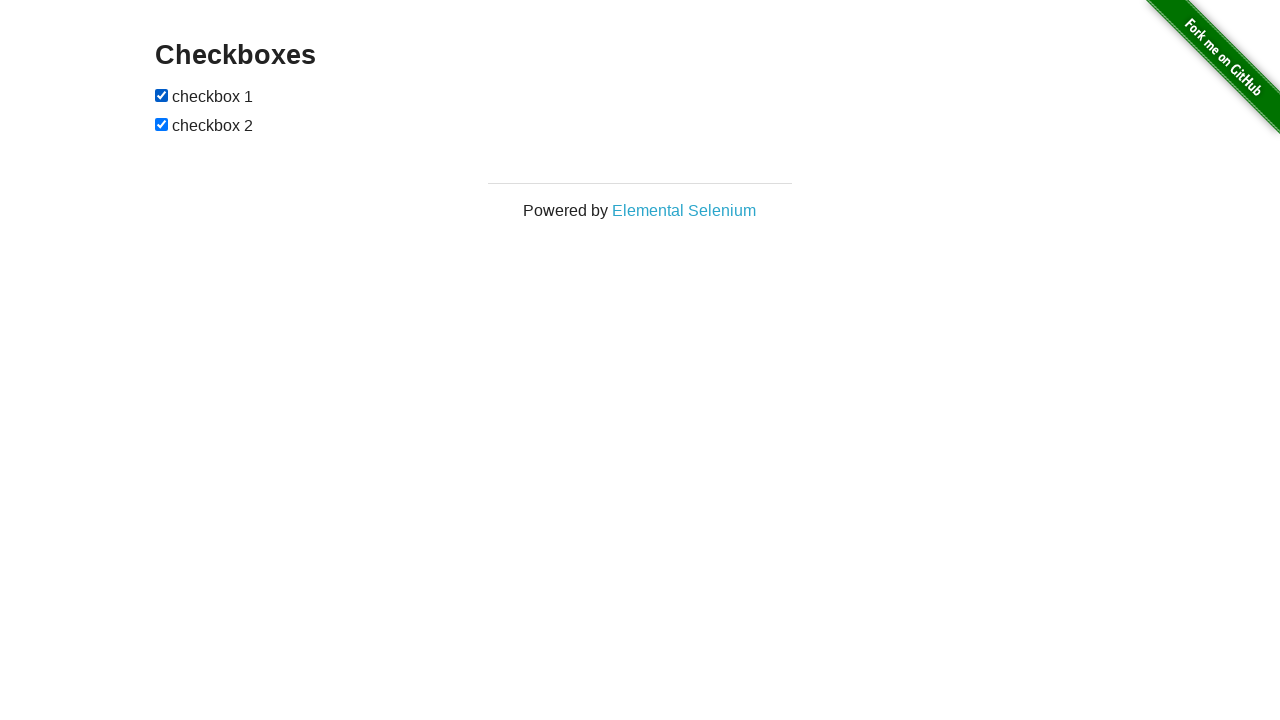

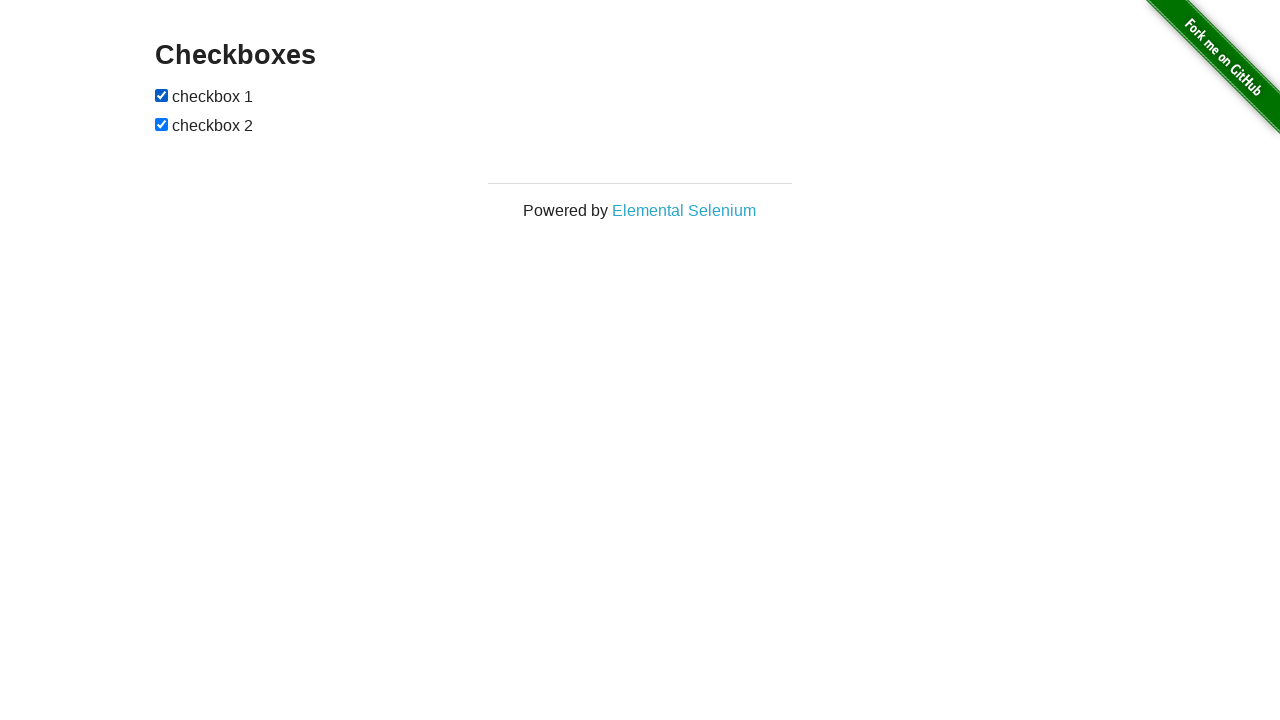